Tests a JavaScript prompt dialog by entering text and verifying the displayed result message

Starting URL: http://demo.automationtesting.in/Alerts.html

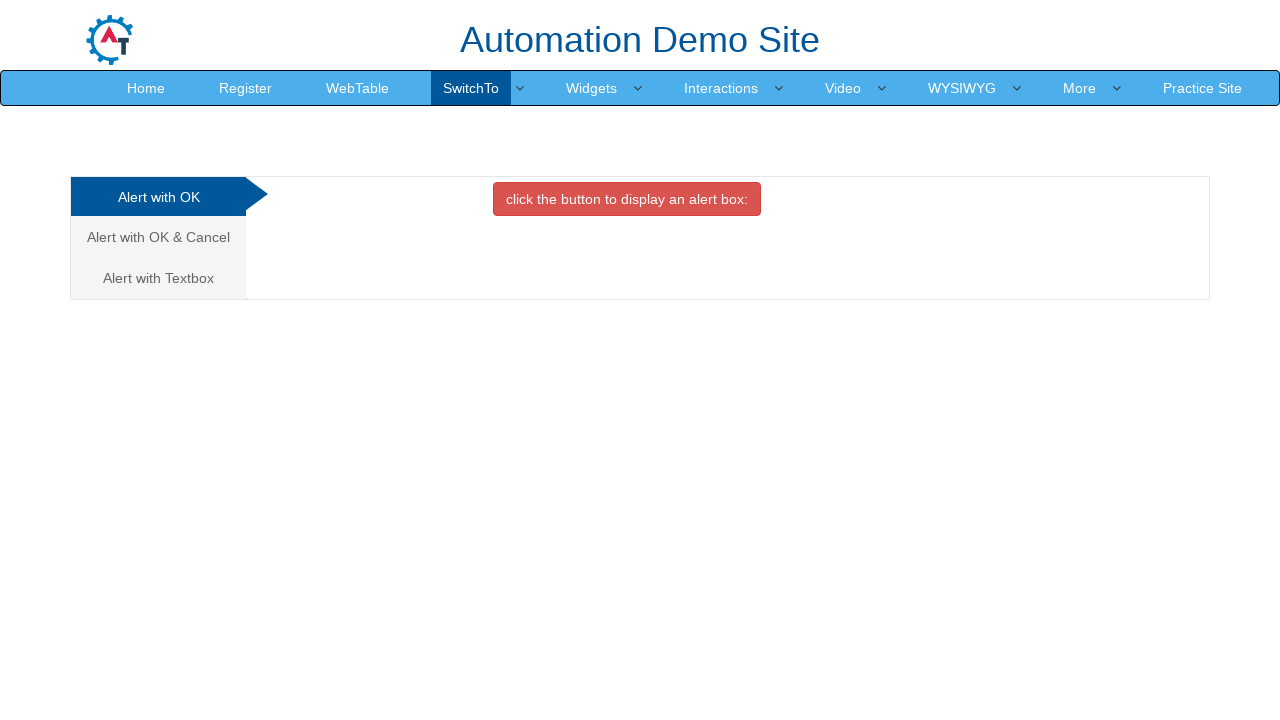

Clicked 'Alert with Textbox' tab at (158, 278) on text=Alert with Textbox
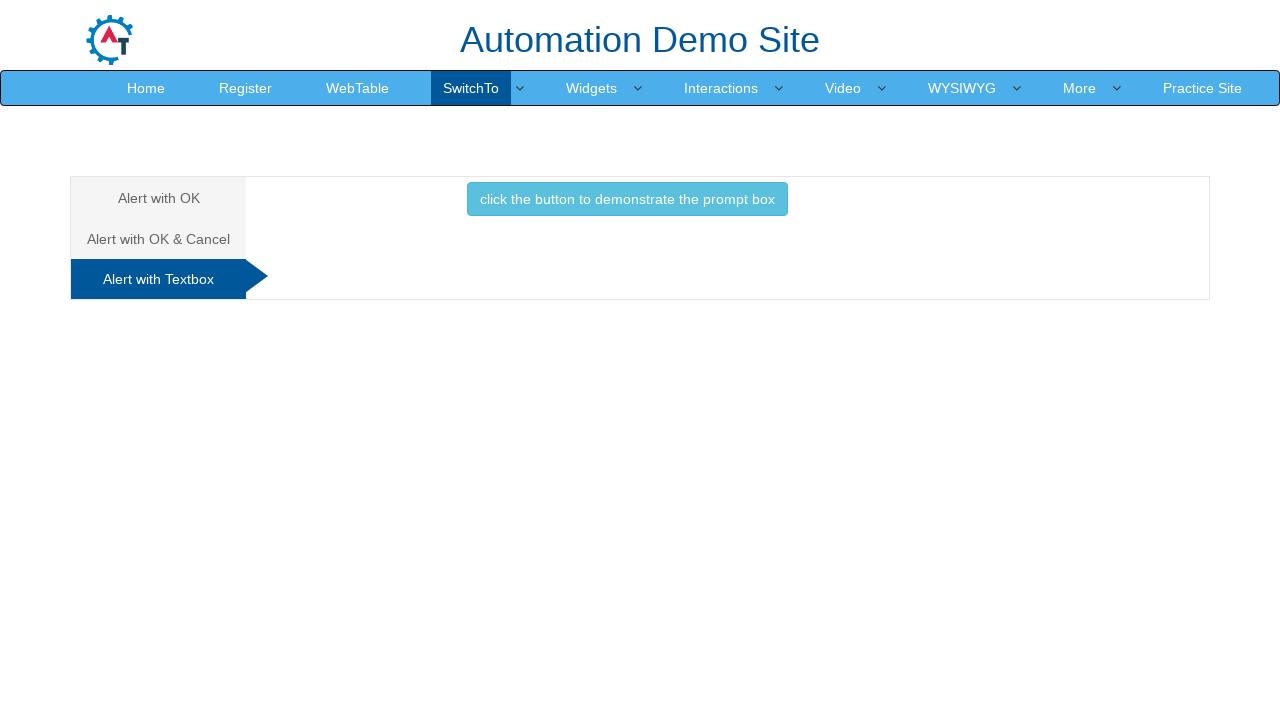

Set up dialog handler to accept prompt with 'N@resh'
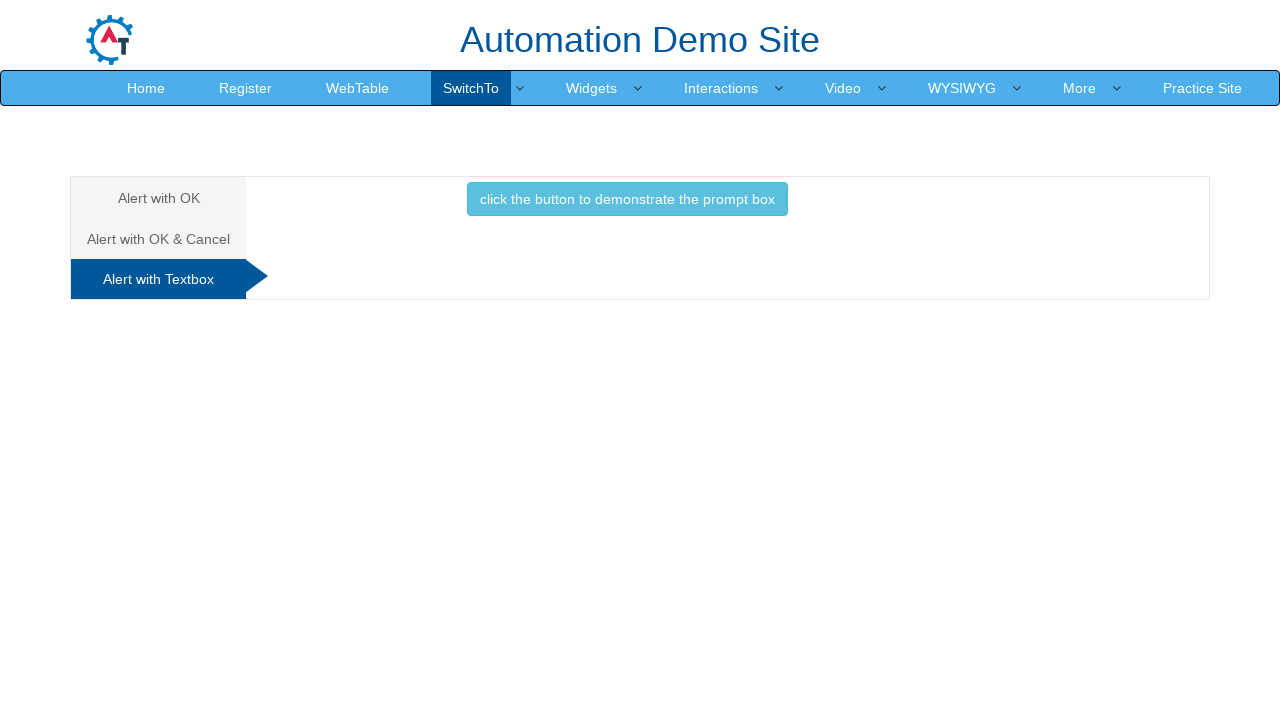

Clicked button to trigger prompt dialog at (627, 199) on //*[@id="Textbox"]/button
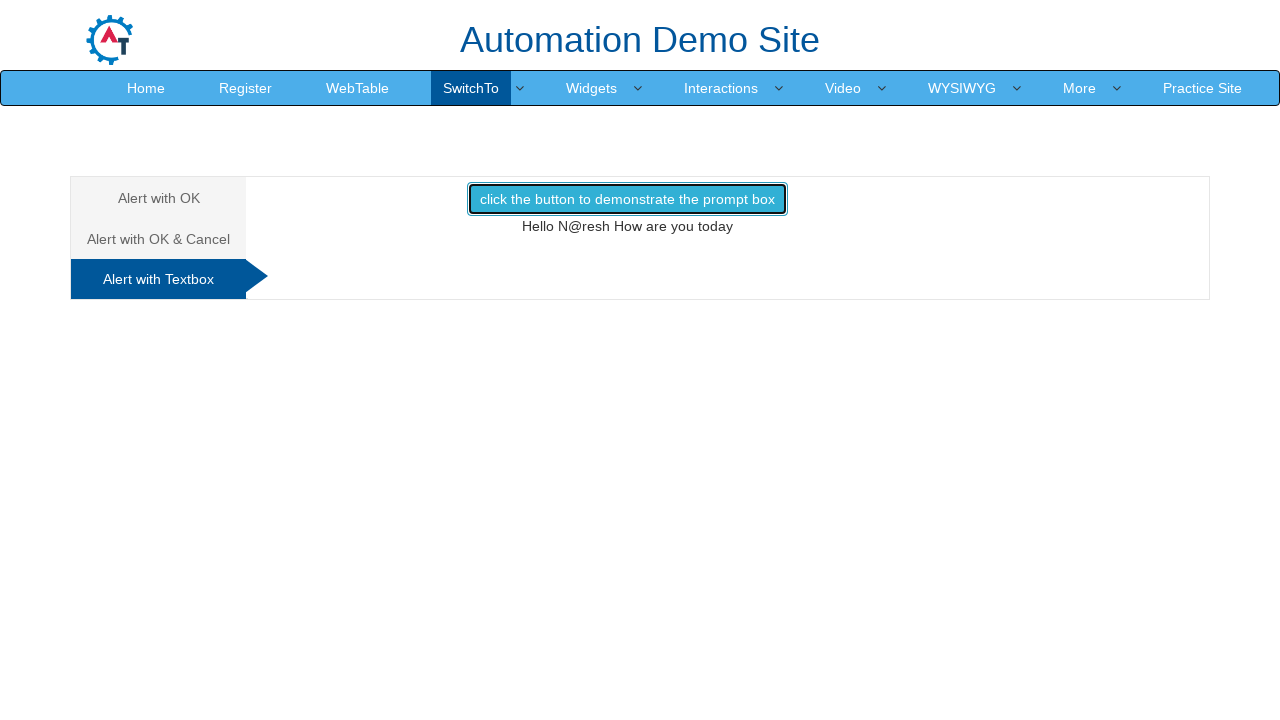

Retrieved result text from demo1 element
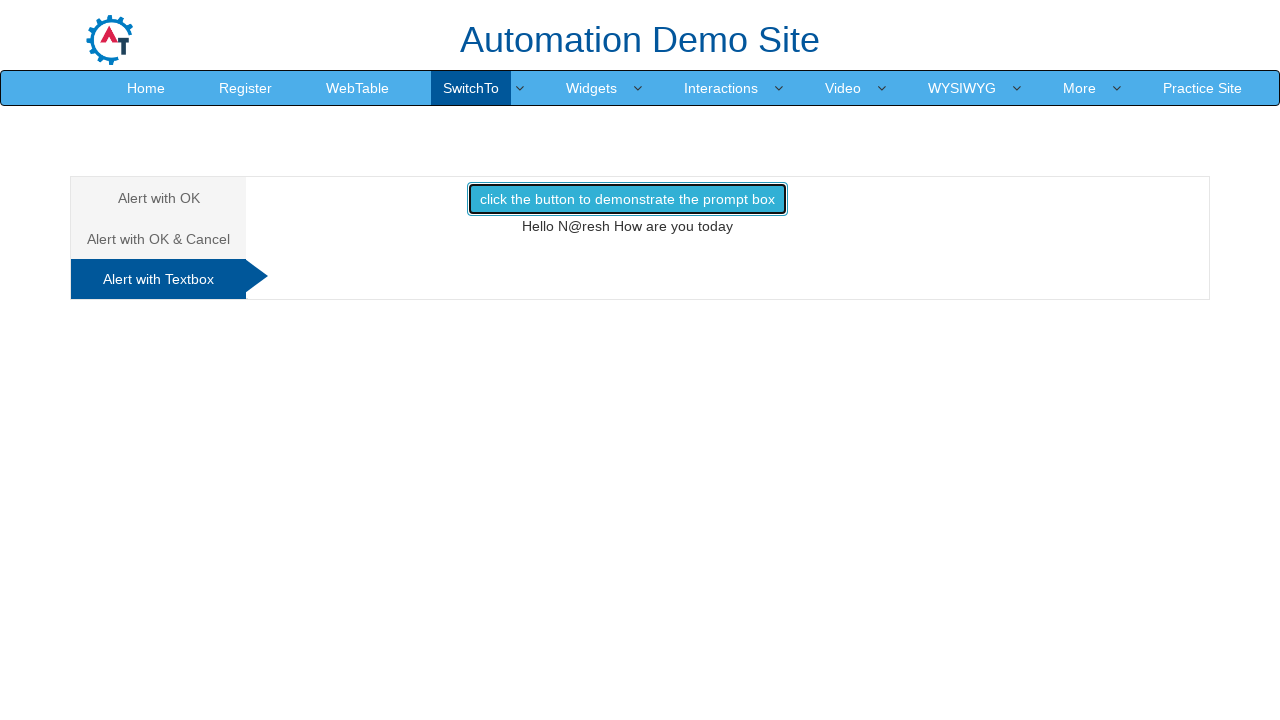

Verified result text matches expected value 'Hello N@resh How are you today'
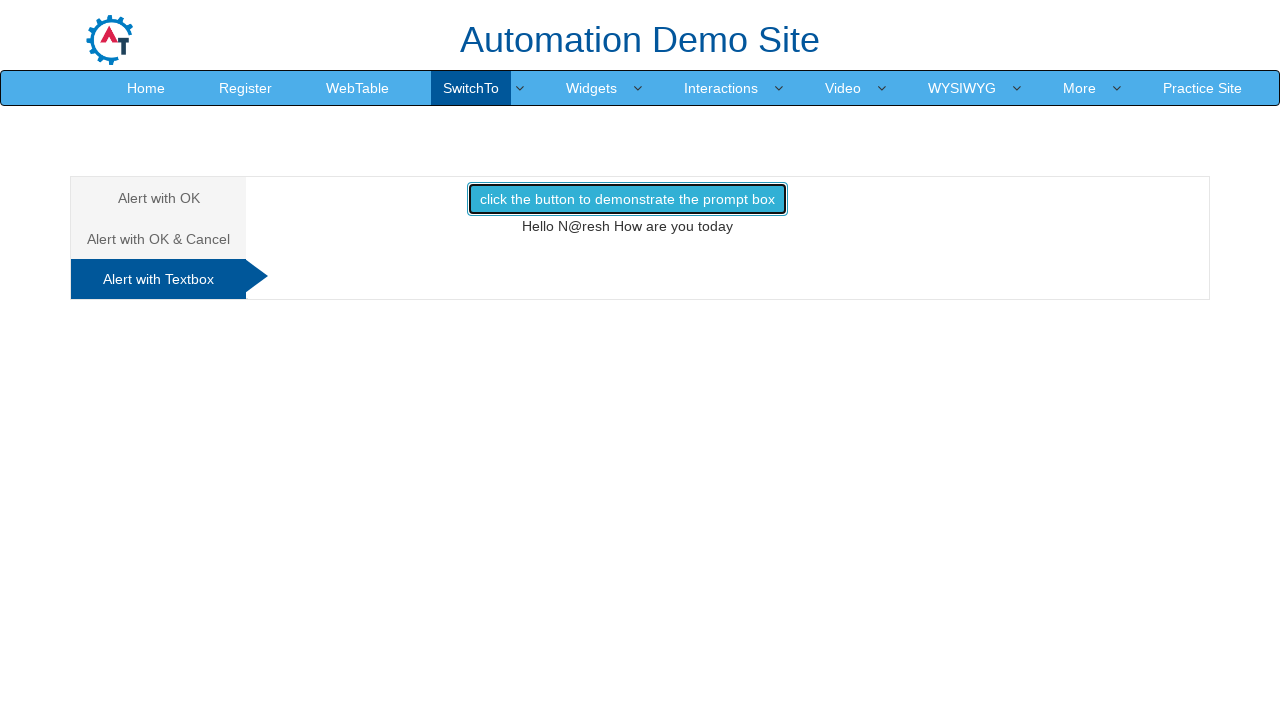

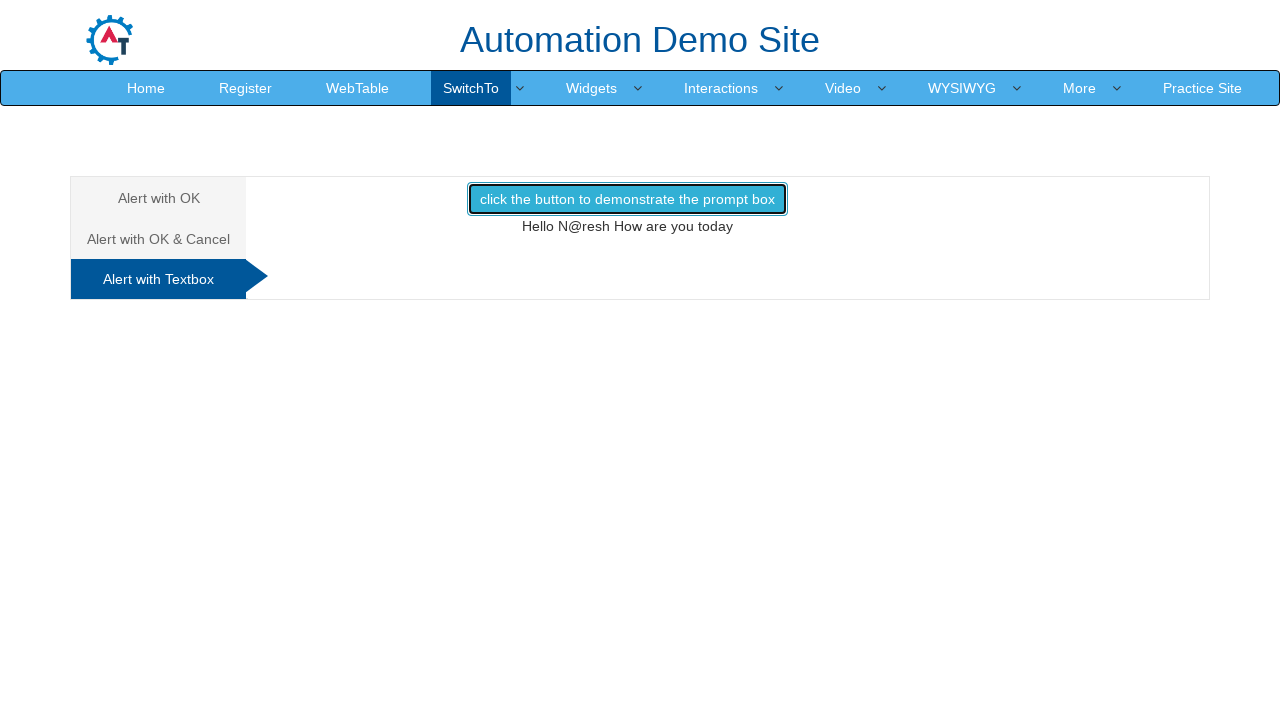